Tests the age form by entering a name and age, submitting the form, and verifying the resulting message

Starting URL: https://kristinek.github.io/site/examples/age

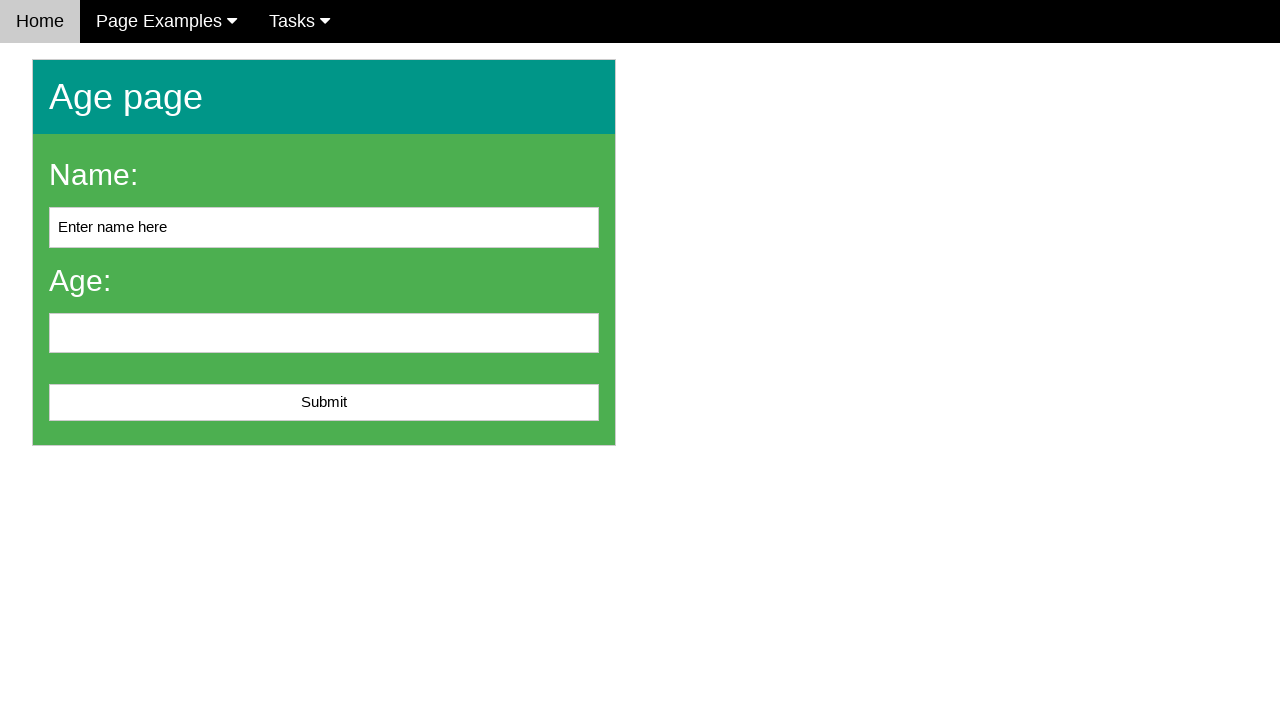

Navigated to age form page
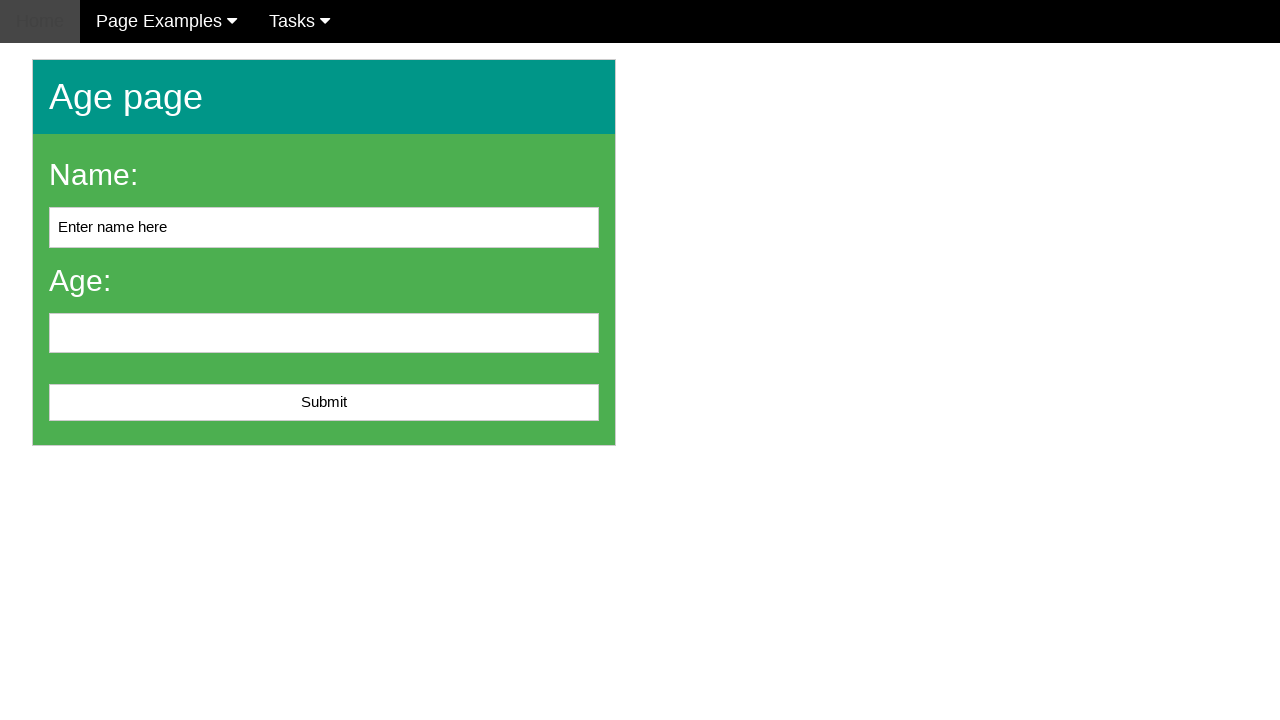

Cleared the name field on #name
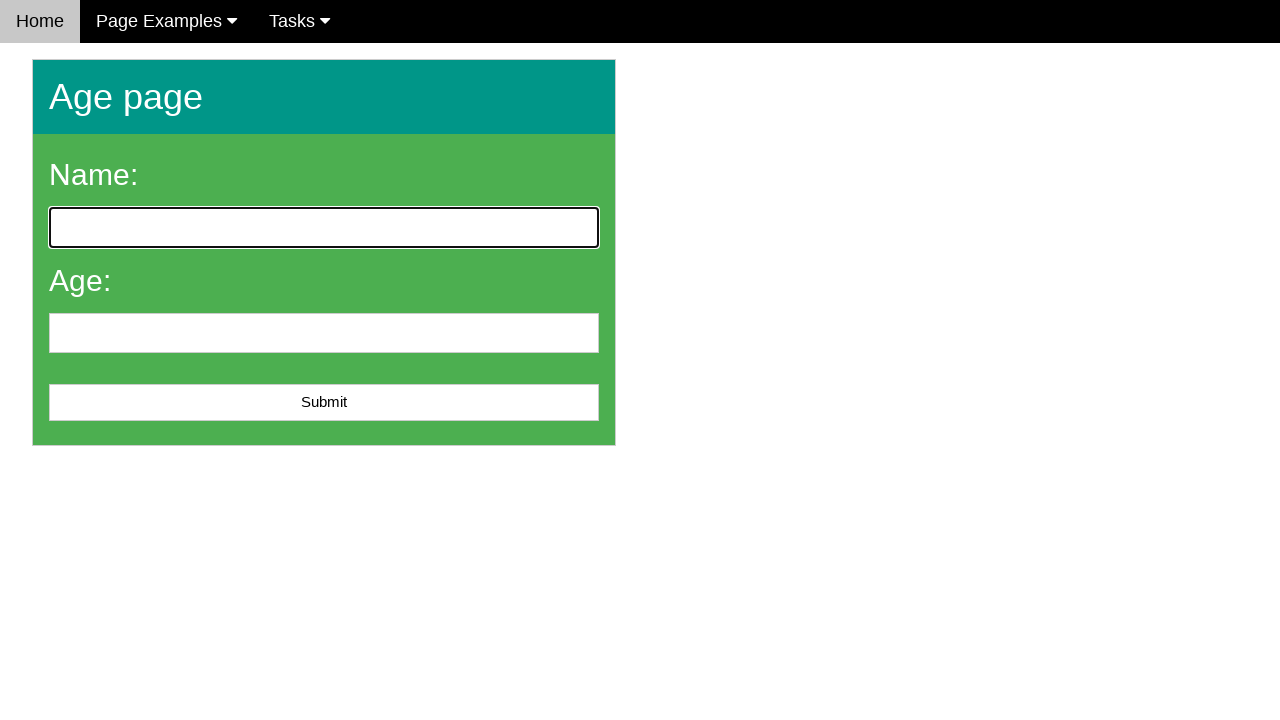

Entered name 'John Smith' into the form on #name
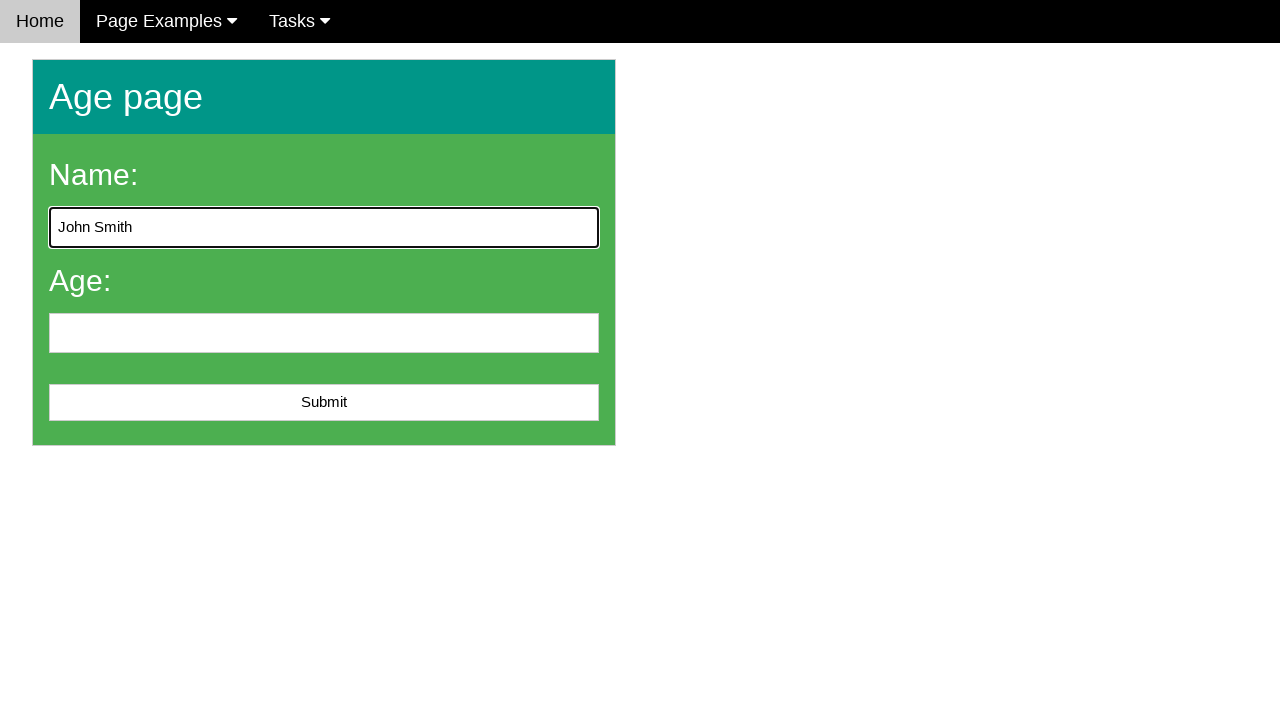

Entered age '25' into the form on #age
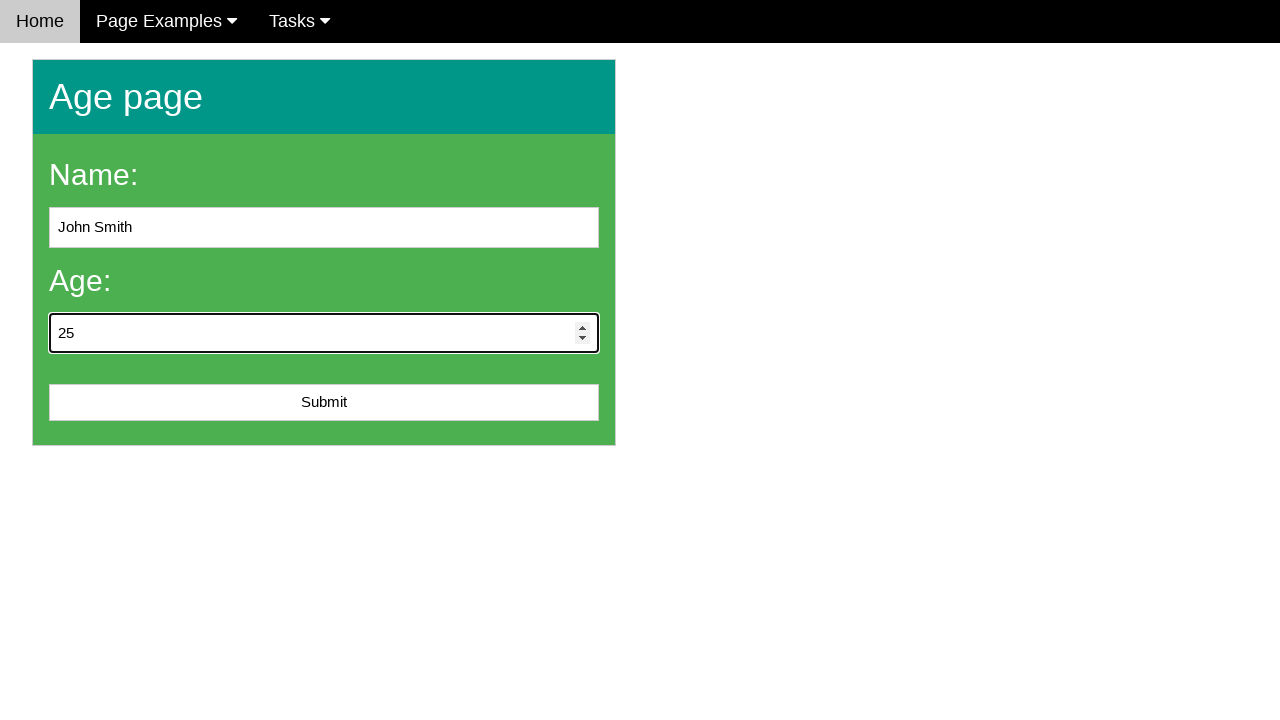

Clicked the submit button at (324, 403) on #submit
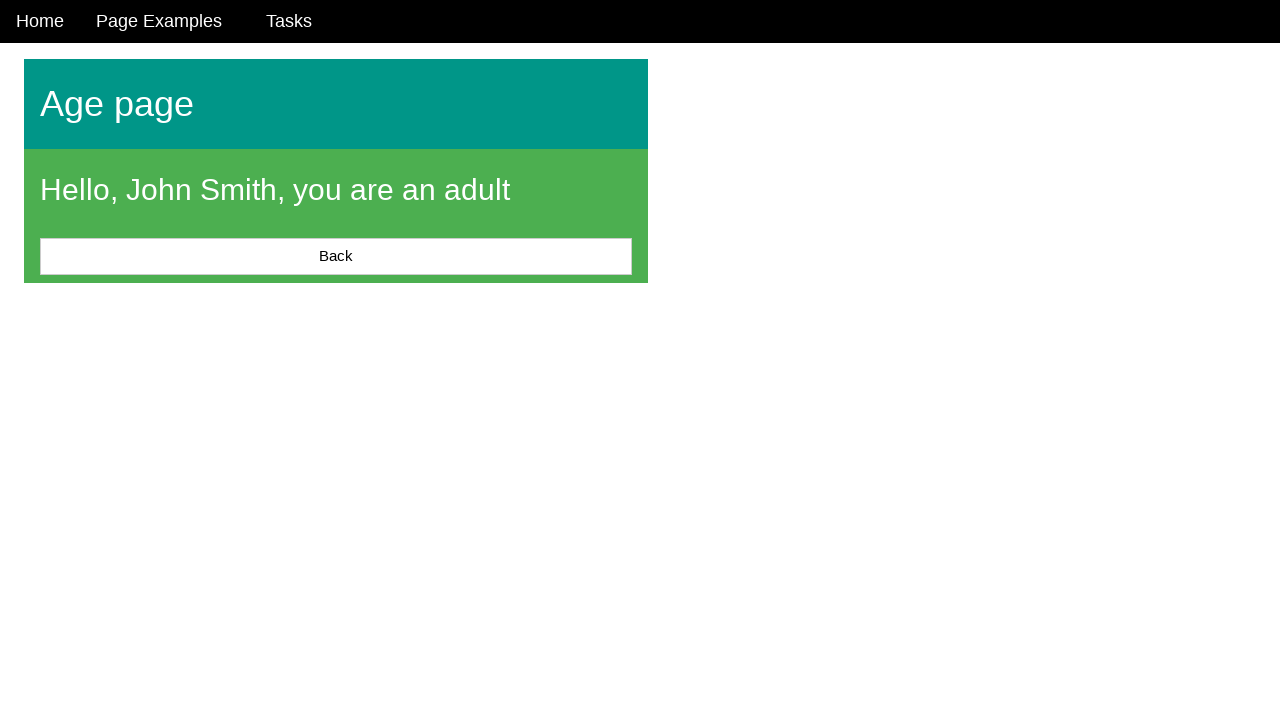

Waited for the message element to appear
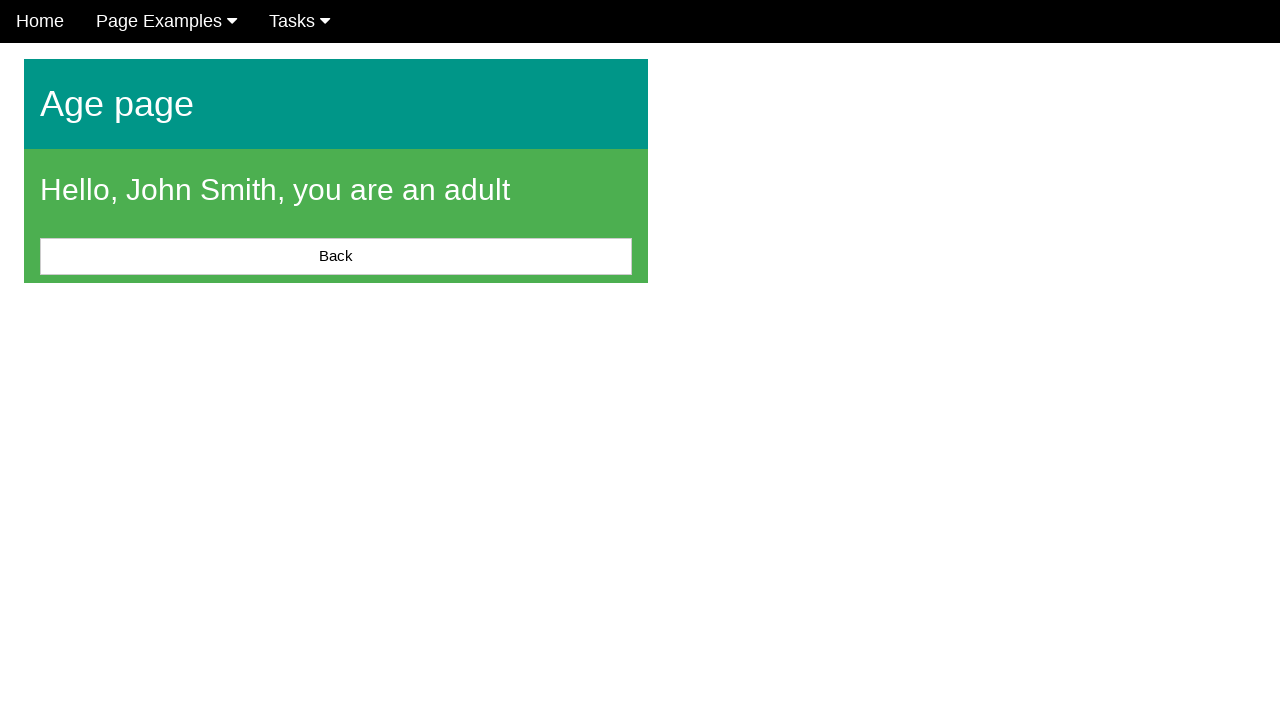

Retrieved the message text content
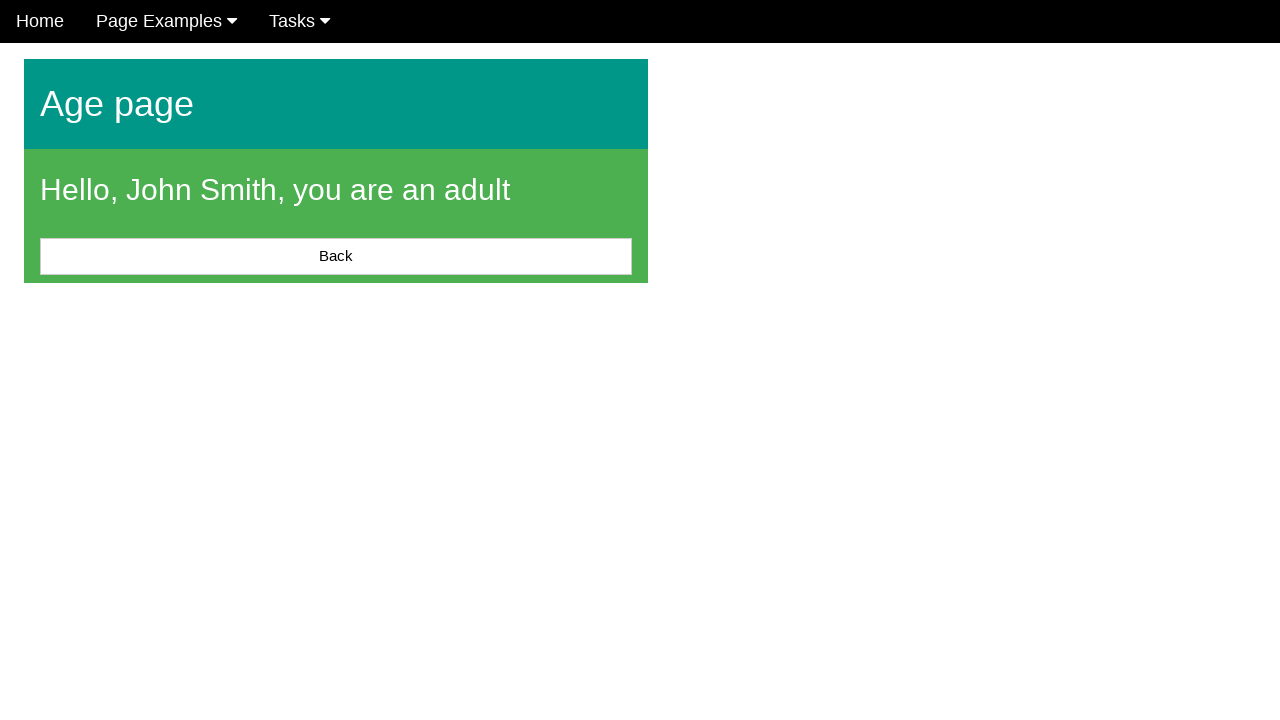

Verified that the message is not None
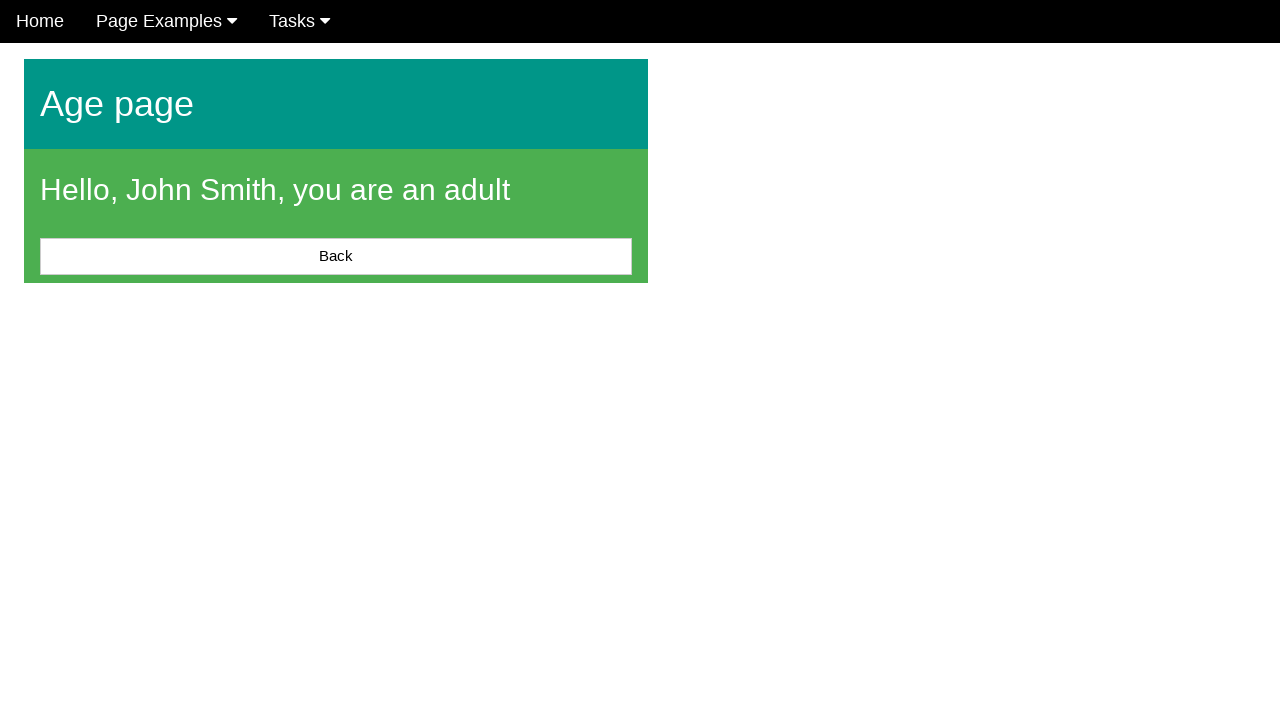

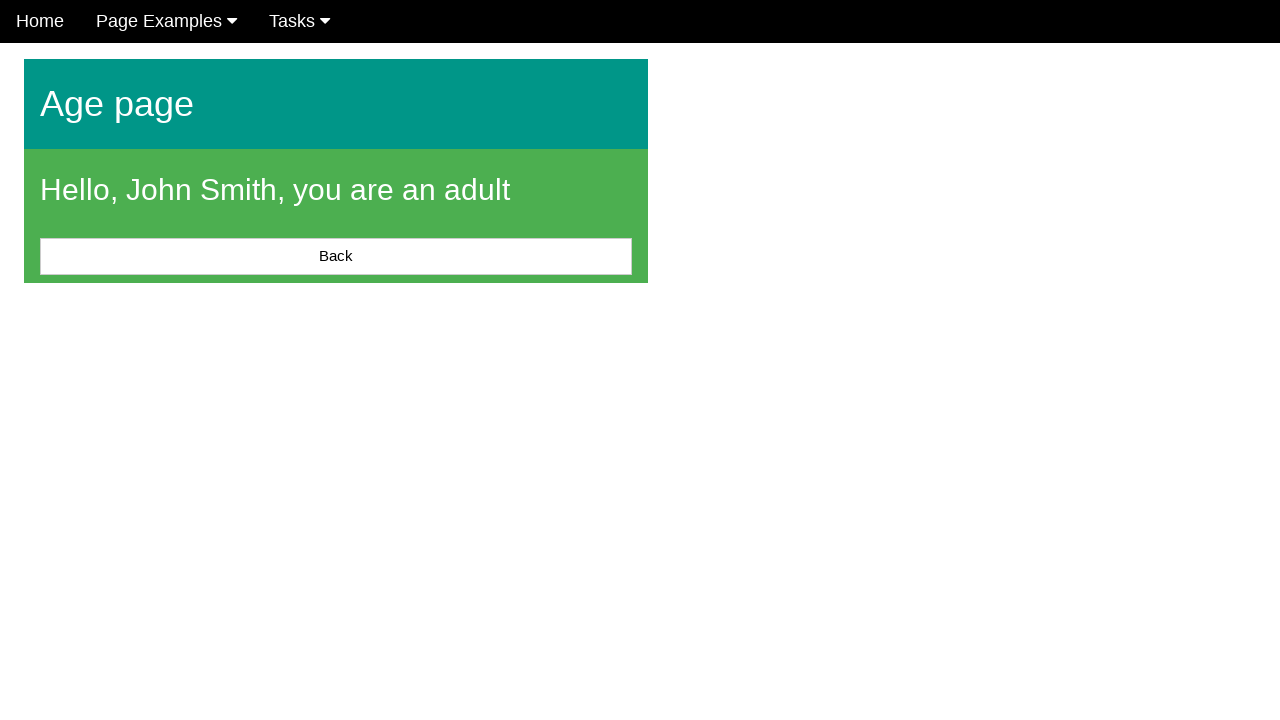